Tests clicking on a navigation link (the 4th list-group-item) on the OpenCart registration page to navigate to another section.

Starting URL: https://naveenautomationlabs.com/opencart/index.php?route=account/register

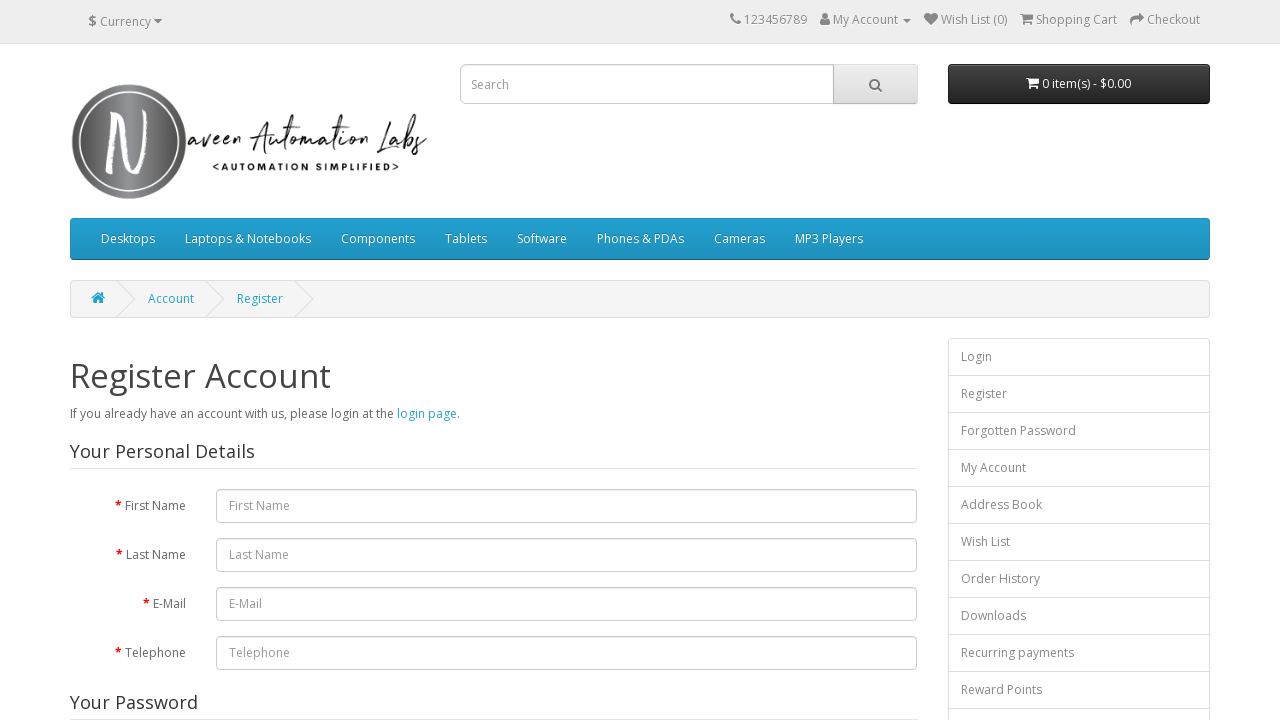

Navigated to OpenCart registration page
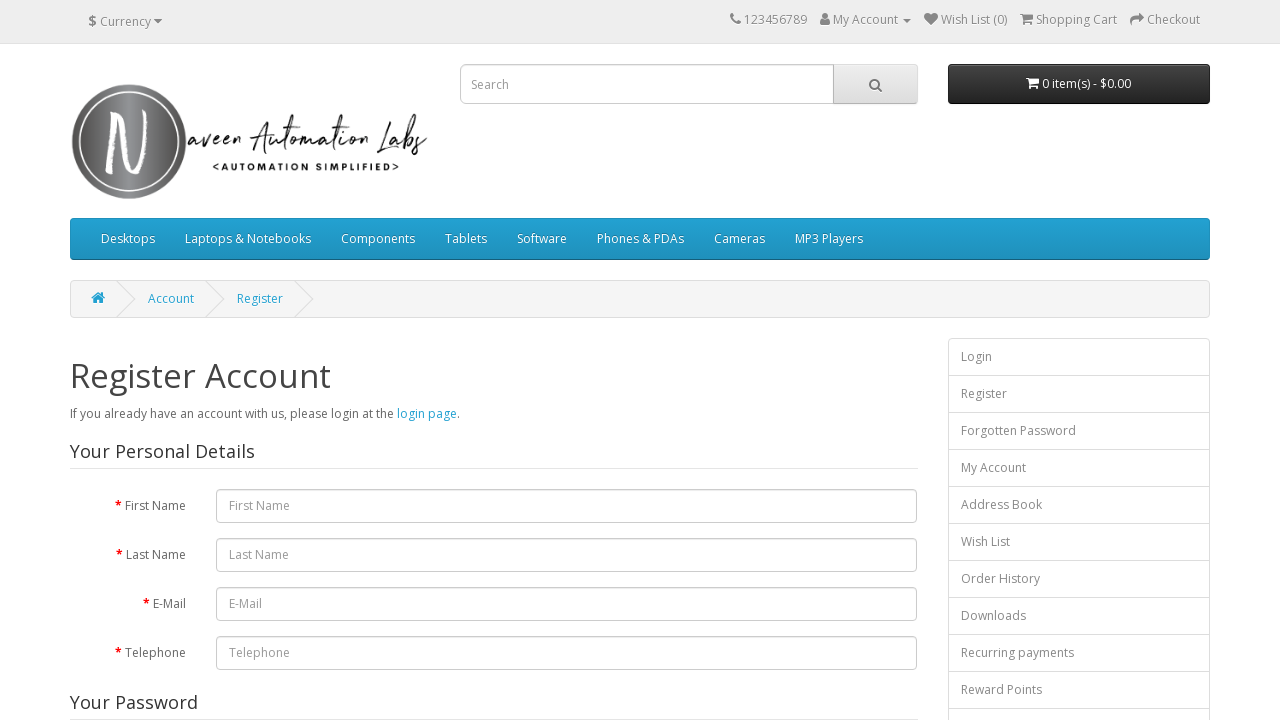

Clicked on the 4th list-group-item navigation link to navigate to another section at (1079, 468) on (//a[@class='list-group-item'])[4]
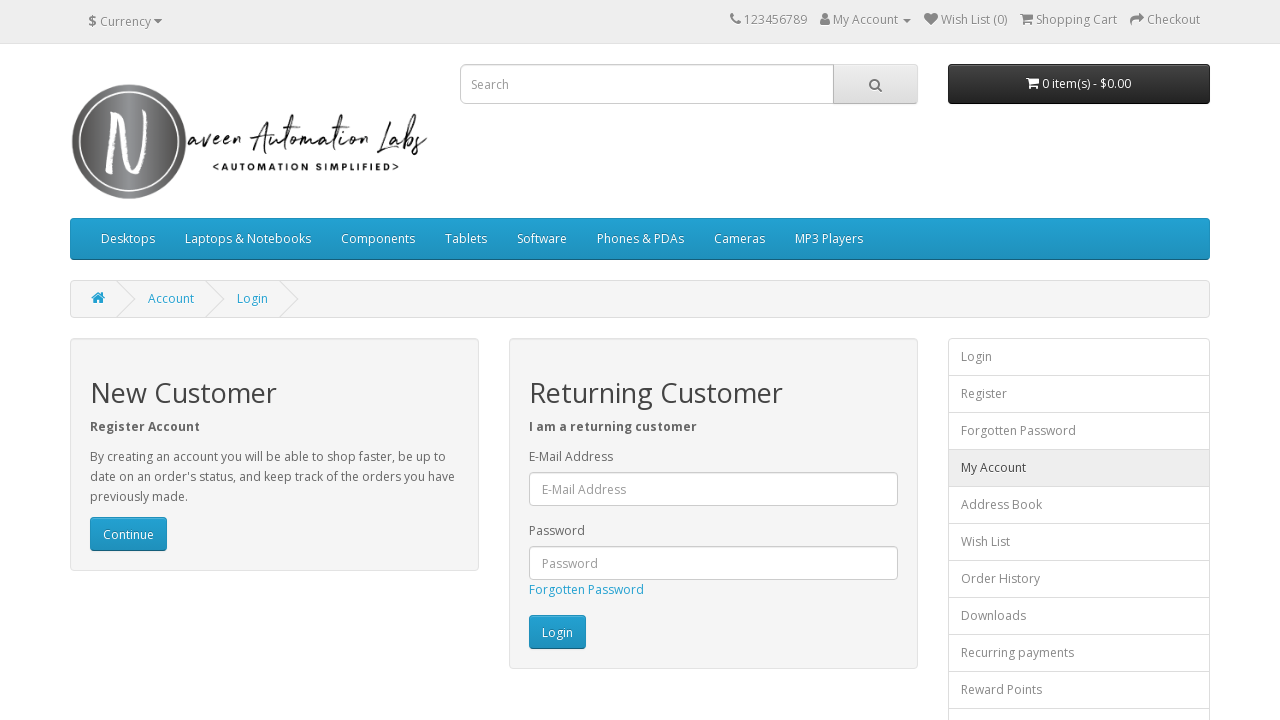

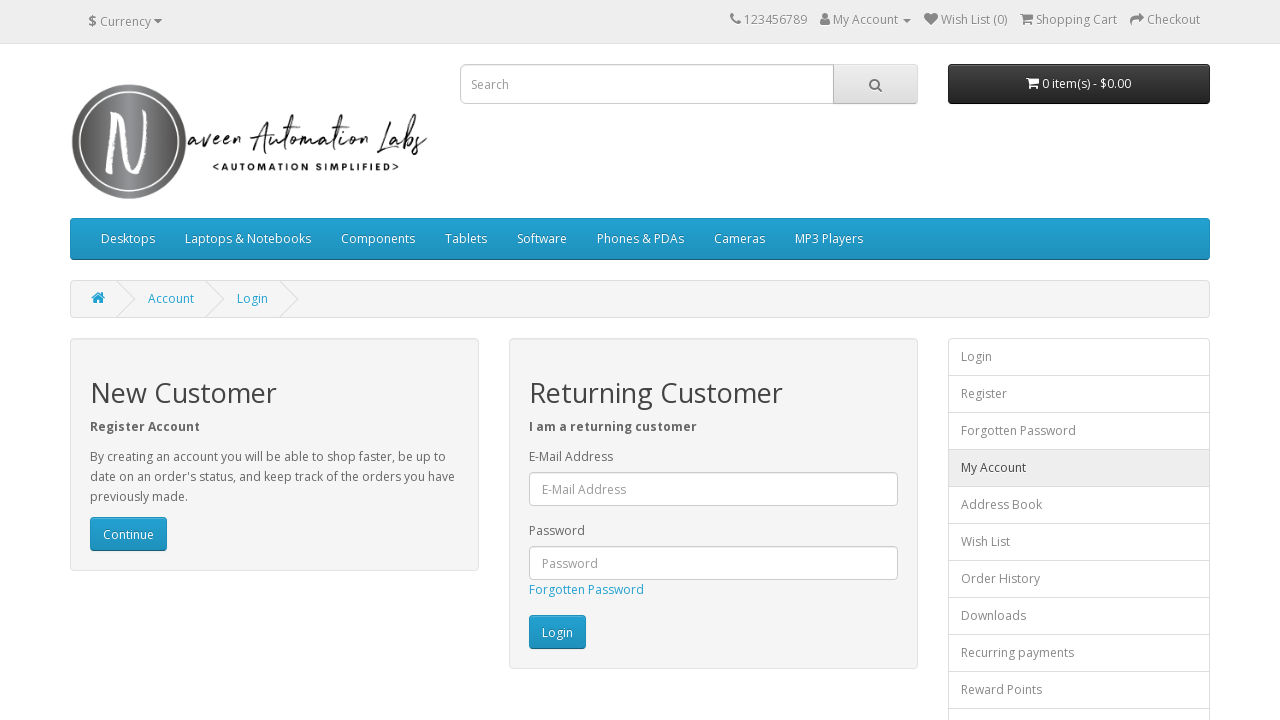